Double-clicks a button and accepts the resulting alert popup

Starting URL: https://artoftesting.com/samplesiteforselenium

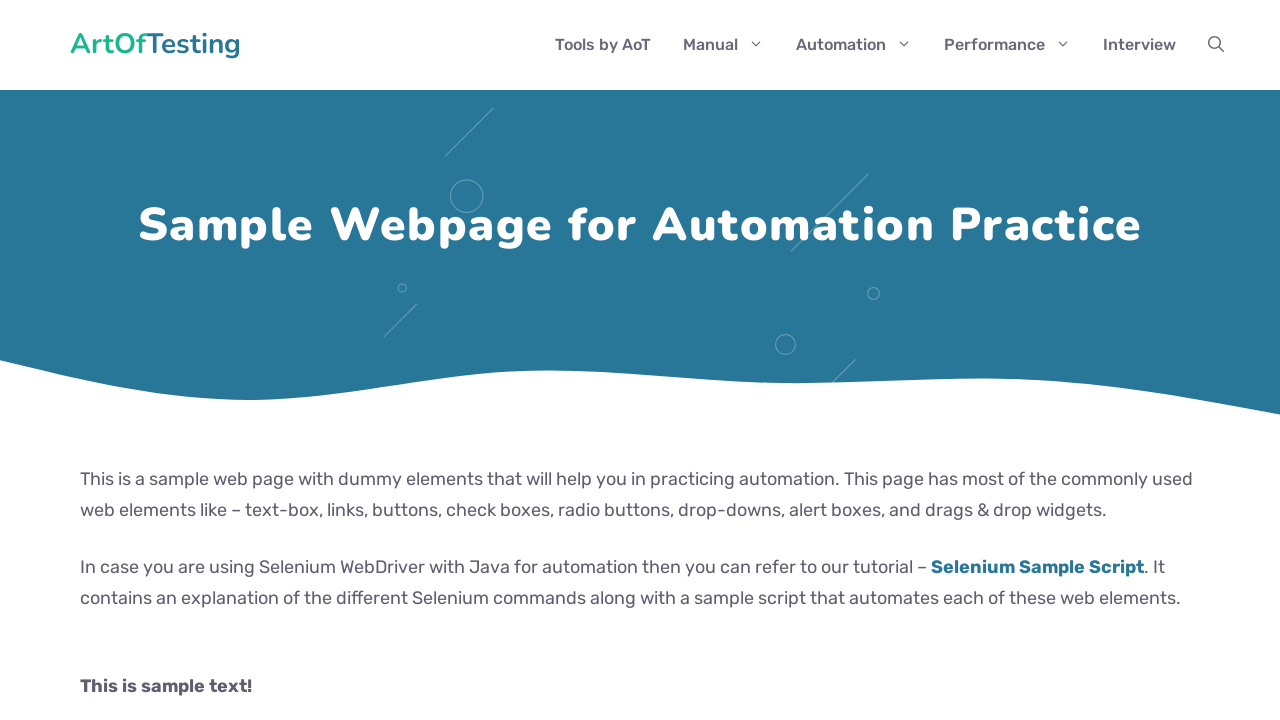

Double-clicked the button to trigger alert popup at (242, 361) on #dblClkBtn
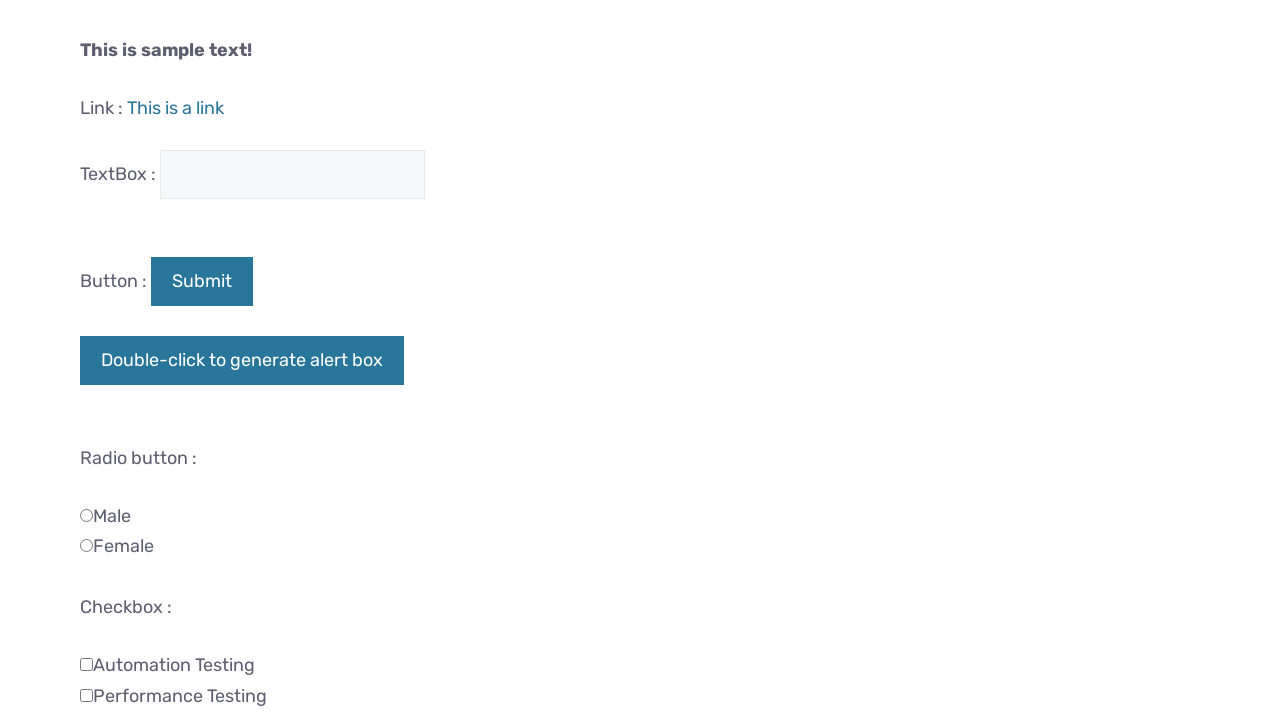

Set up dialog handler to accept alert popup
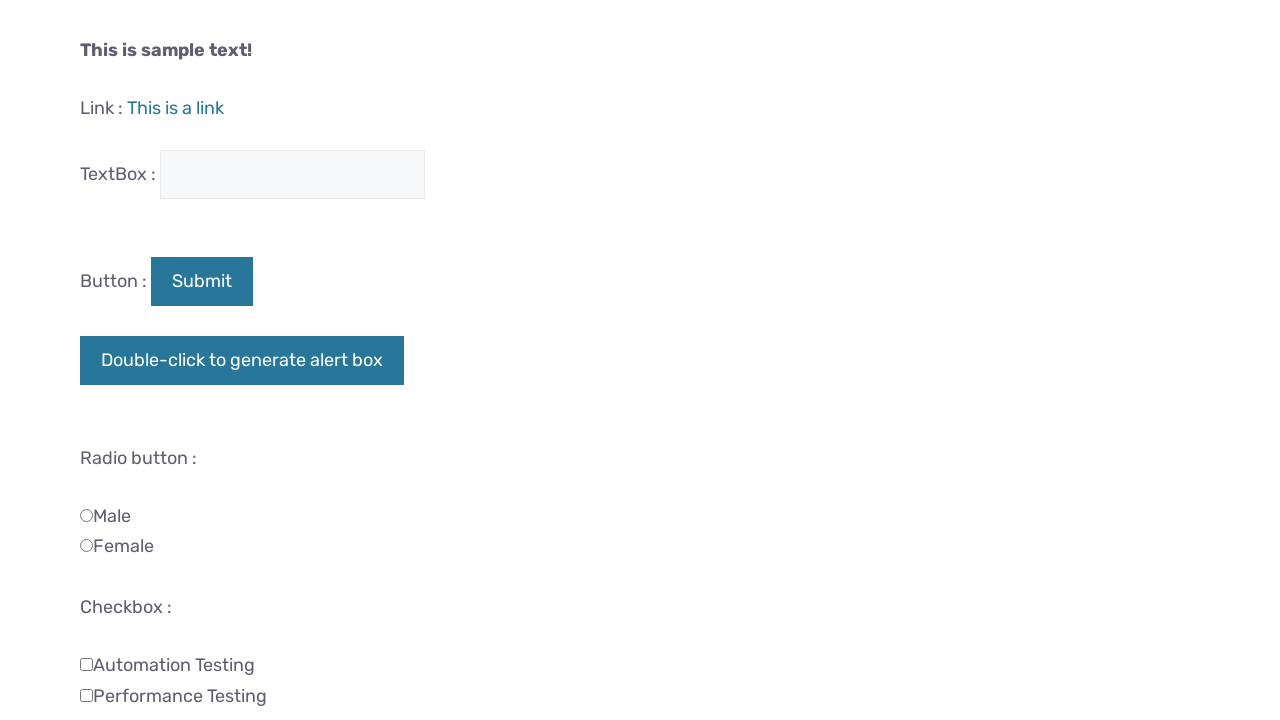

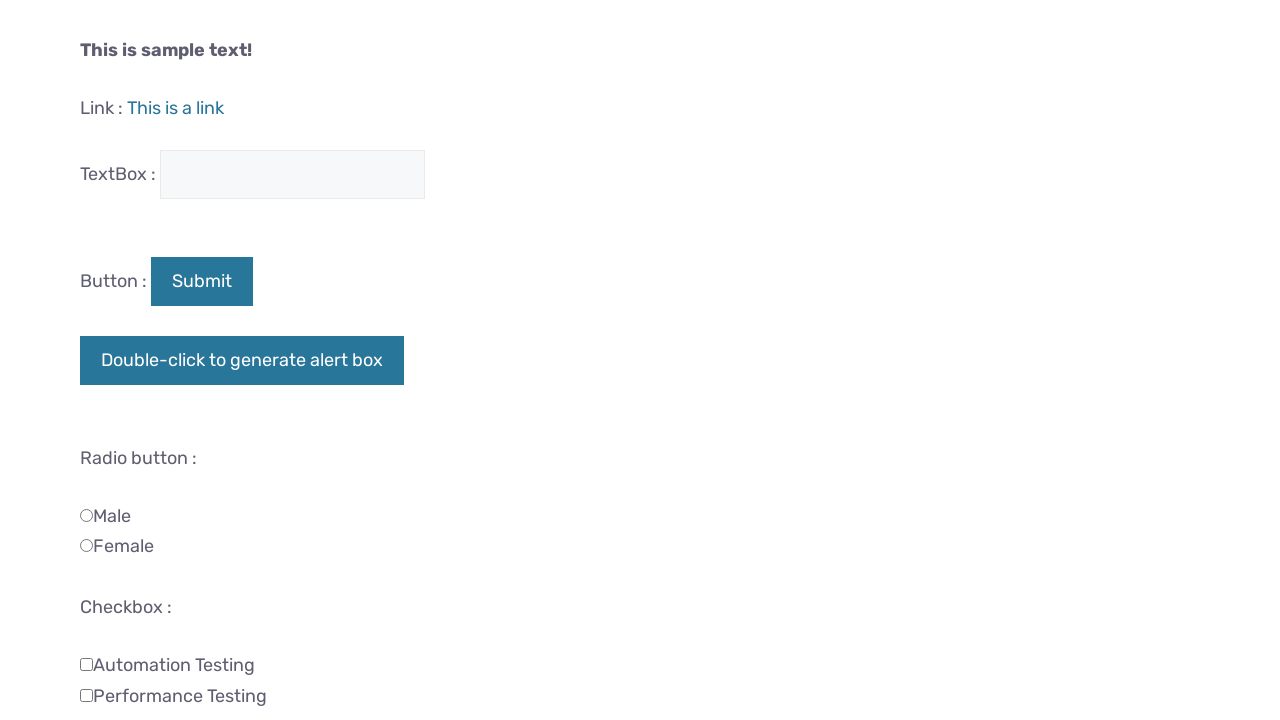